Tests basic navigation on the Axis Bank website by visiting the homepage and then navigating to the NRI banking section

Starting URL: https://www.axisbank.com/

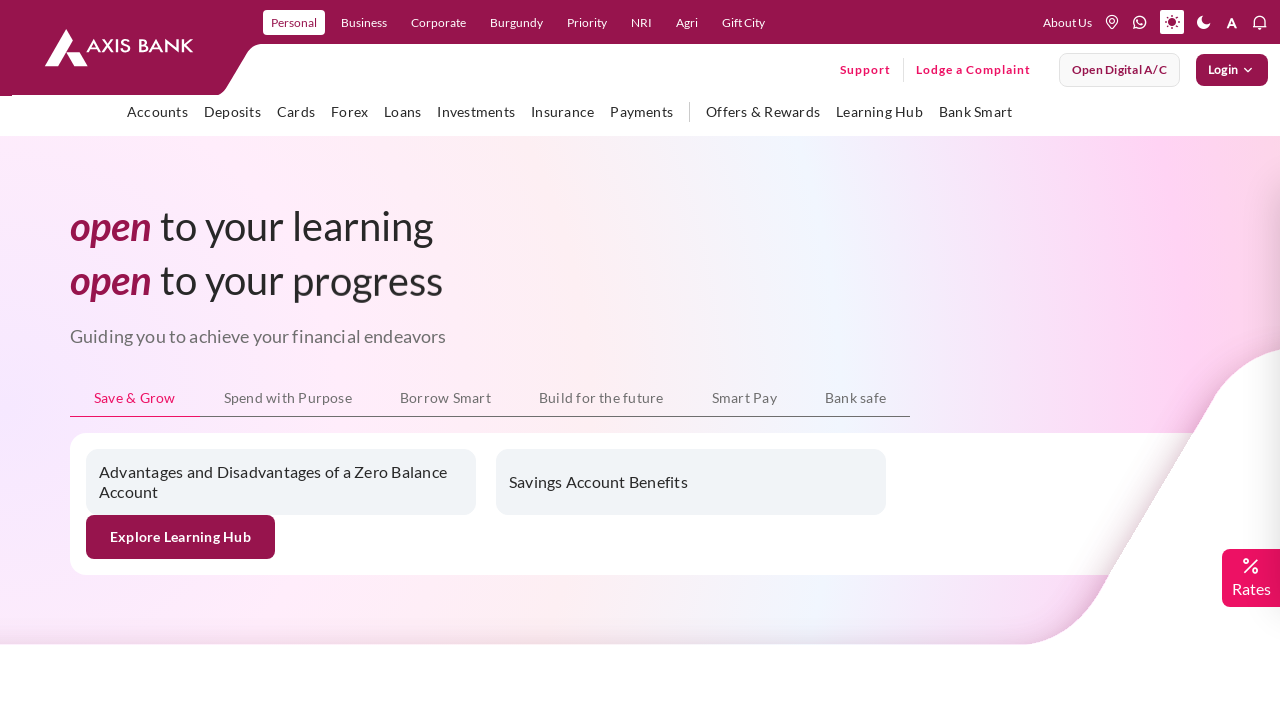

Navigated to Axis Bank NRI banking section
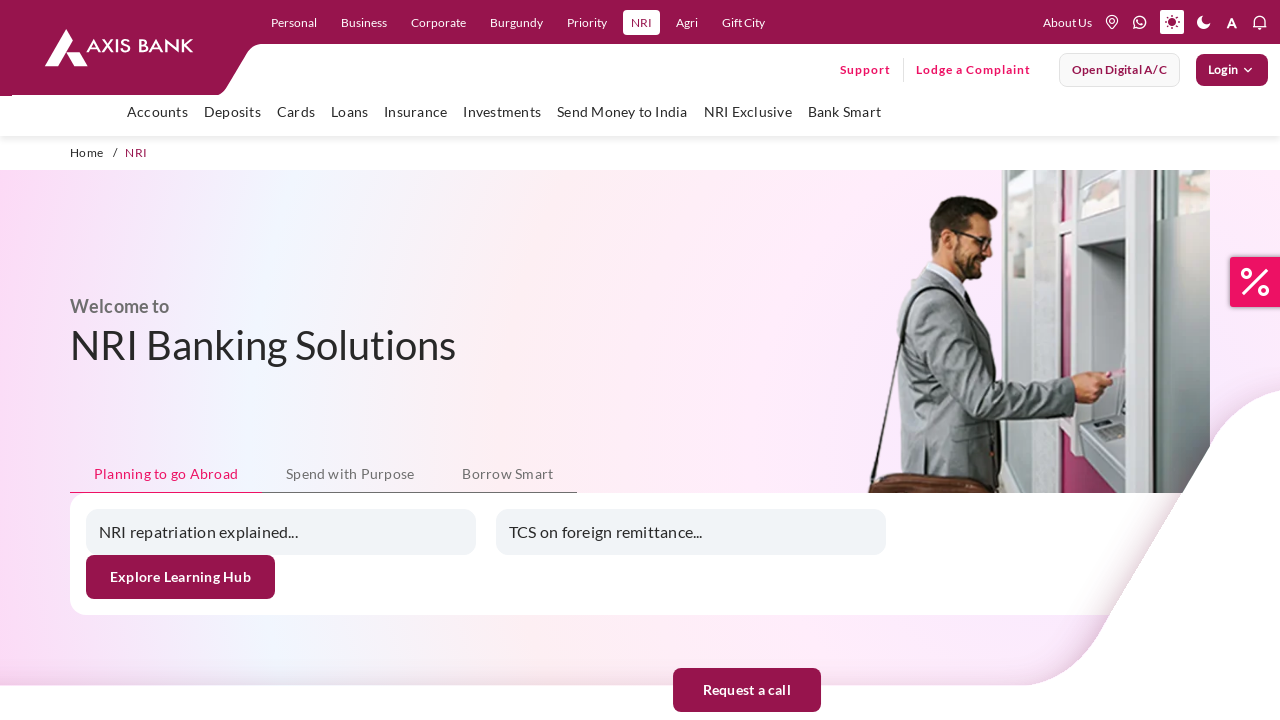

NRI banking page loaded successfully
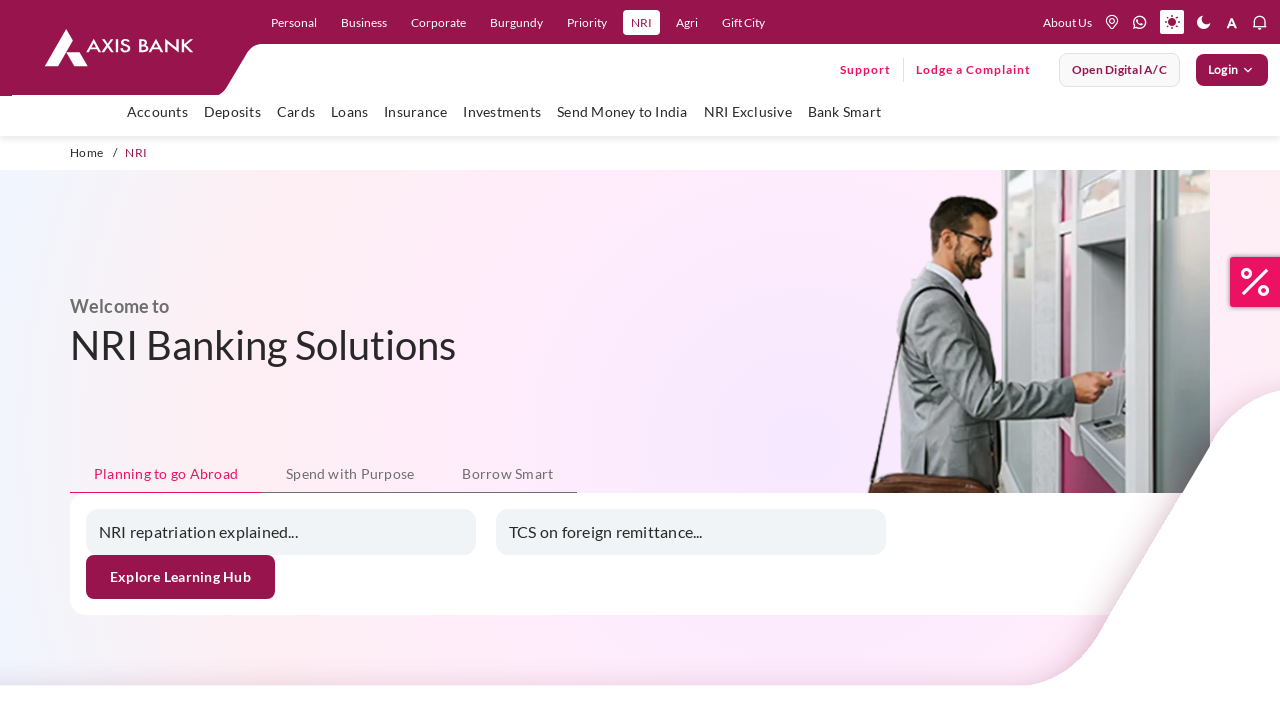

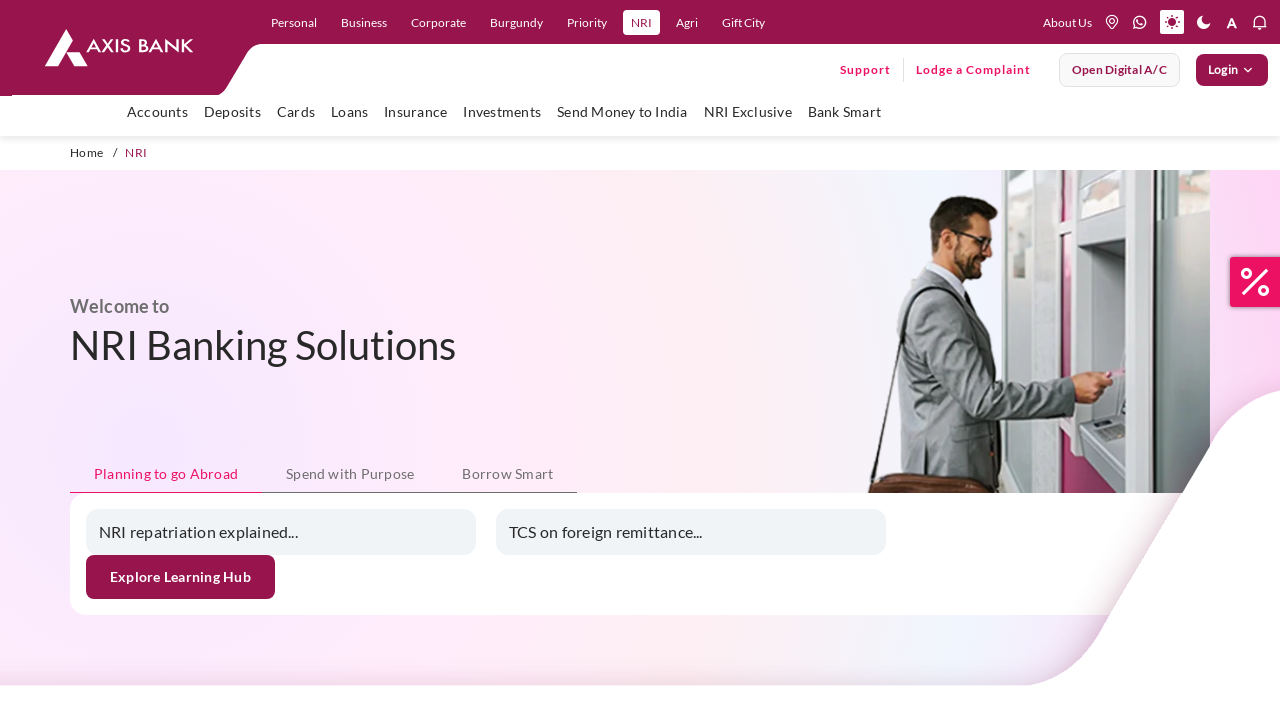